Tests a registration form on a demo automation testing site by filling in personal details including first name, gender, skills, birth year, language preference, address, and password fields.

Starting URL: http://demo.automationtesting.in/Index.html

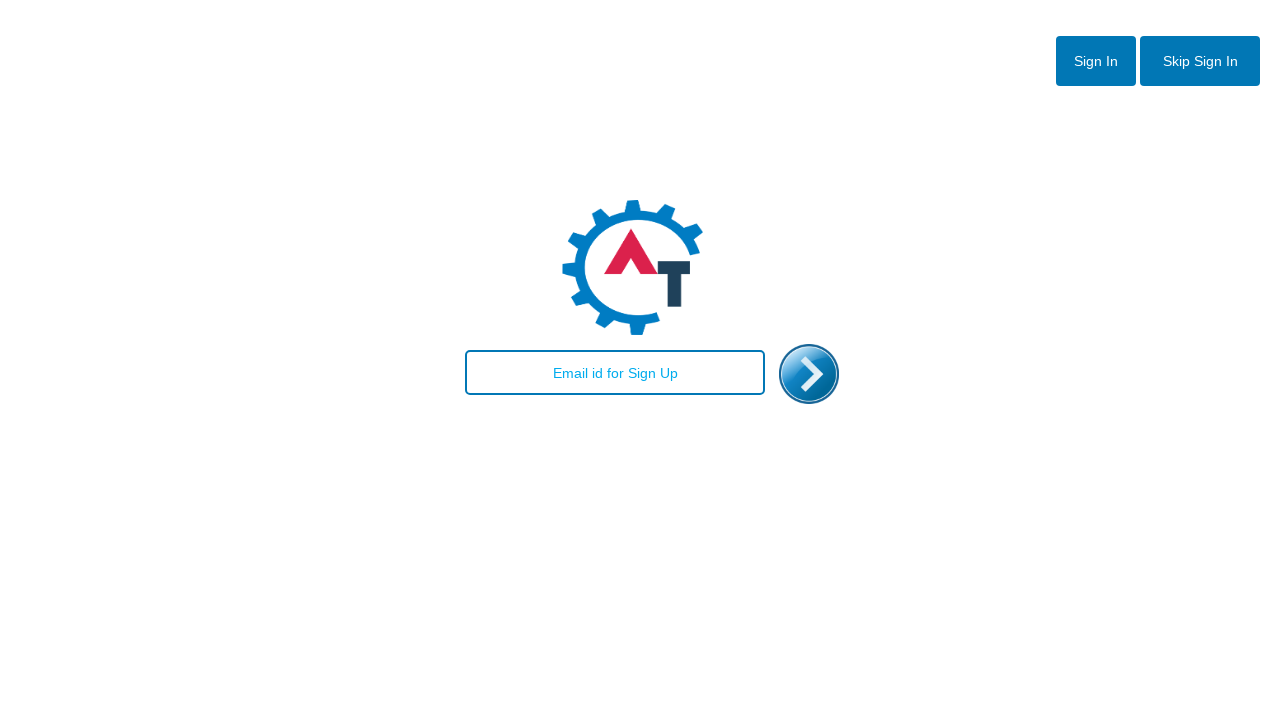

Clicked skip sign-in button to navigate to registration at (1200, 61) on #btn2
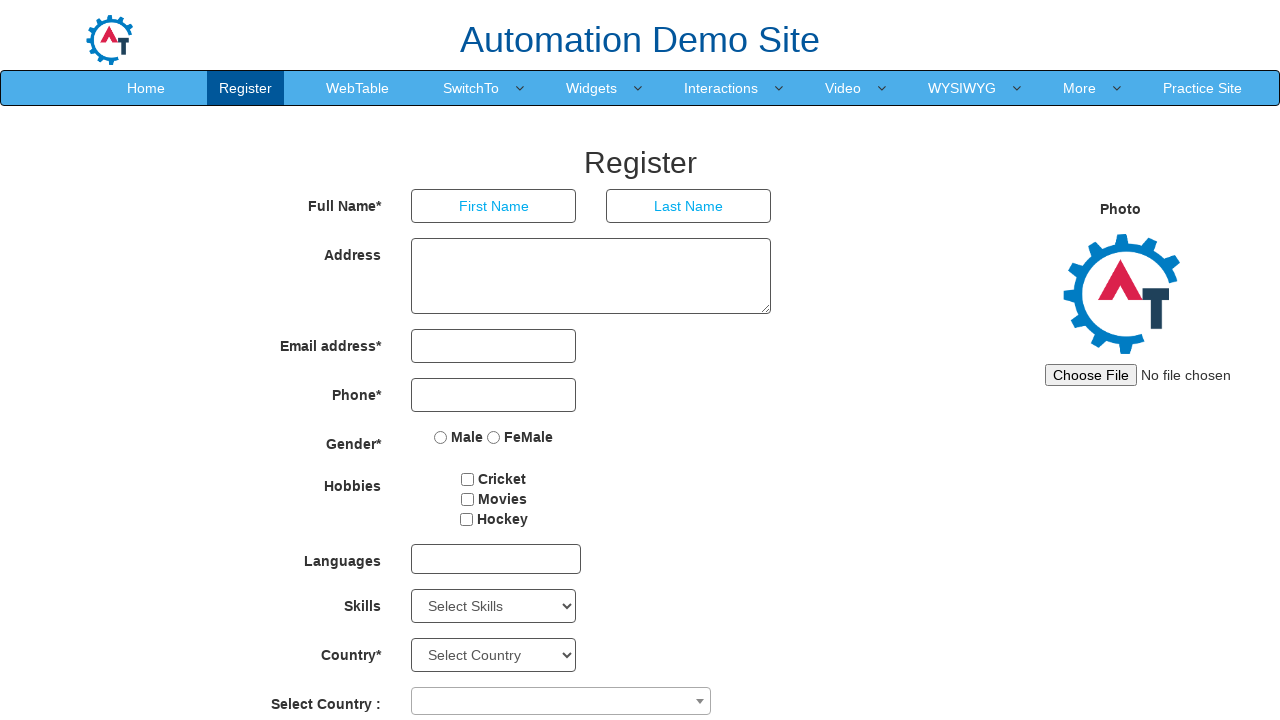

Verified page title is 'Register'
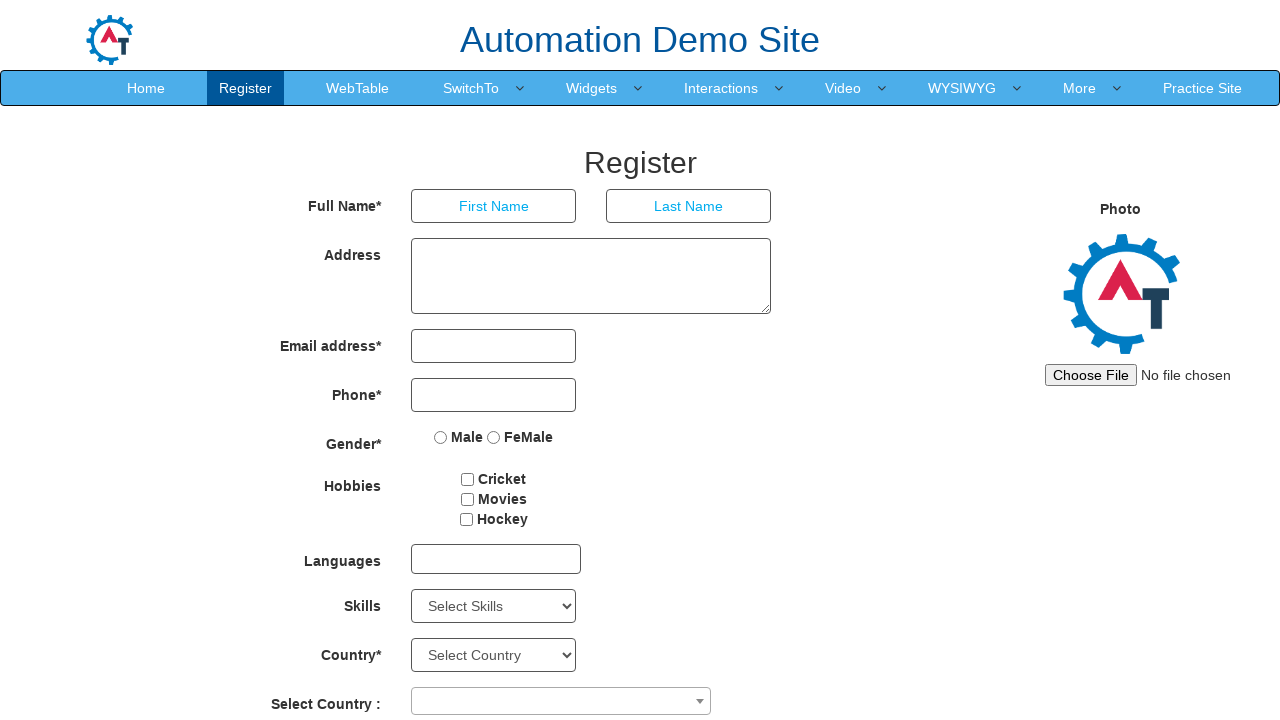

Filled first name field with 'Petru' on input[placeholder='First Name']
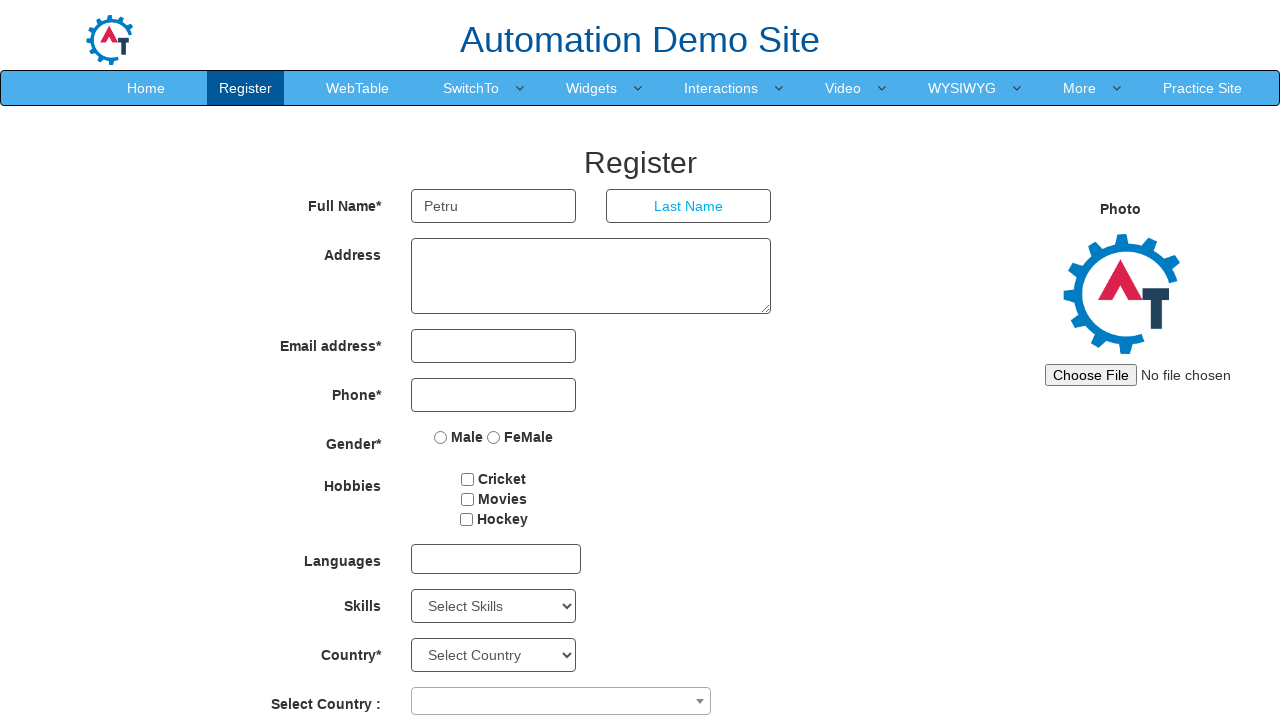

Selected 'Female' gender option at (494, 437) on input[value='FeMale']
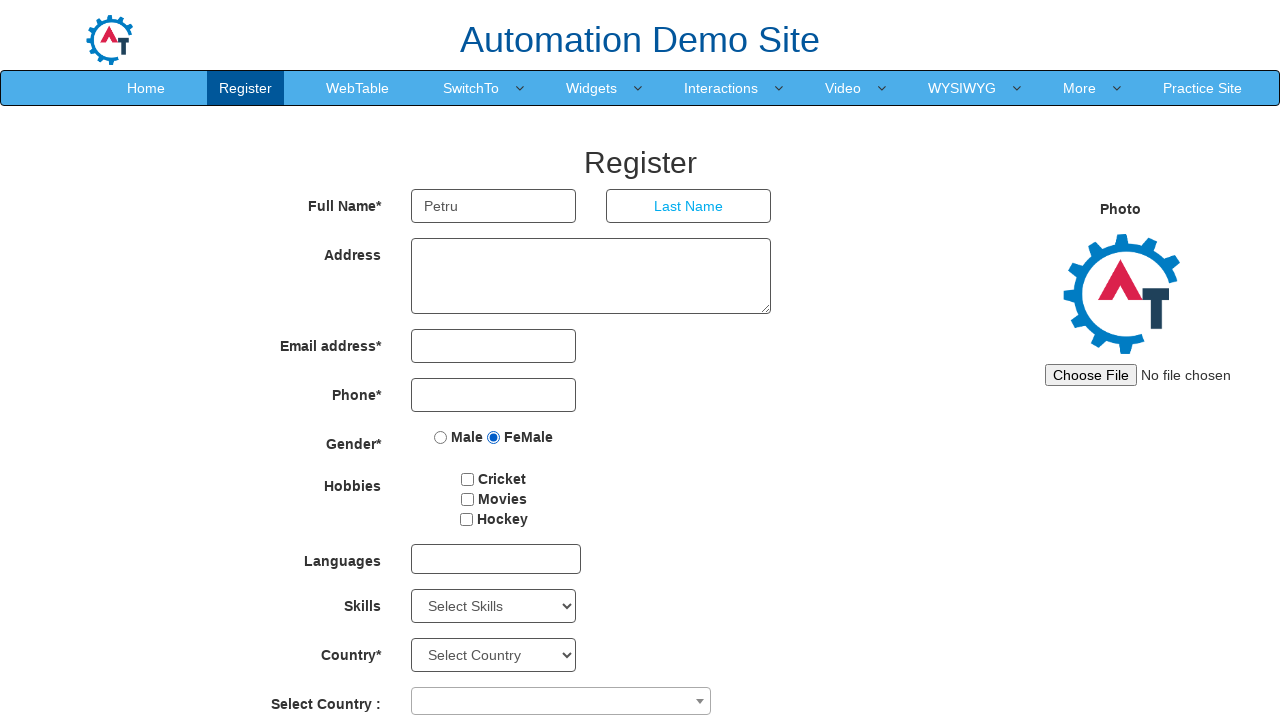

Selected 'Android' from skills dropdown on #Skills
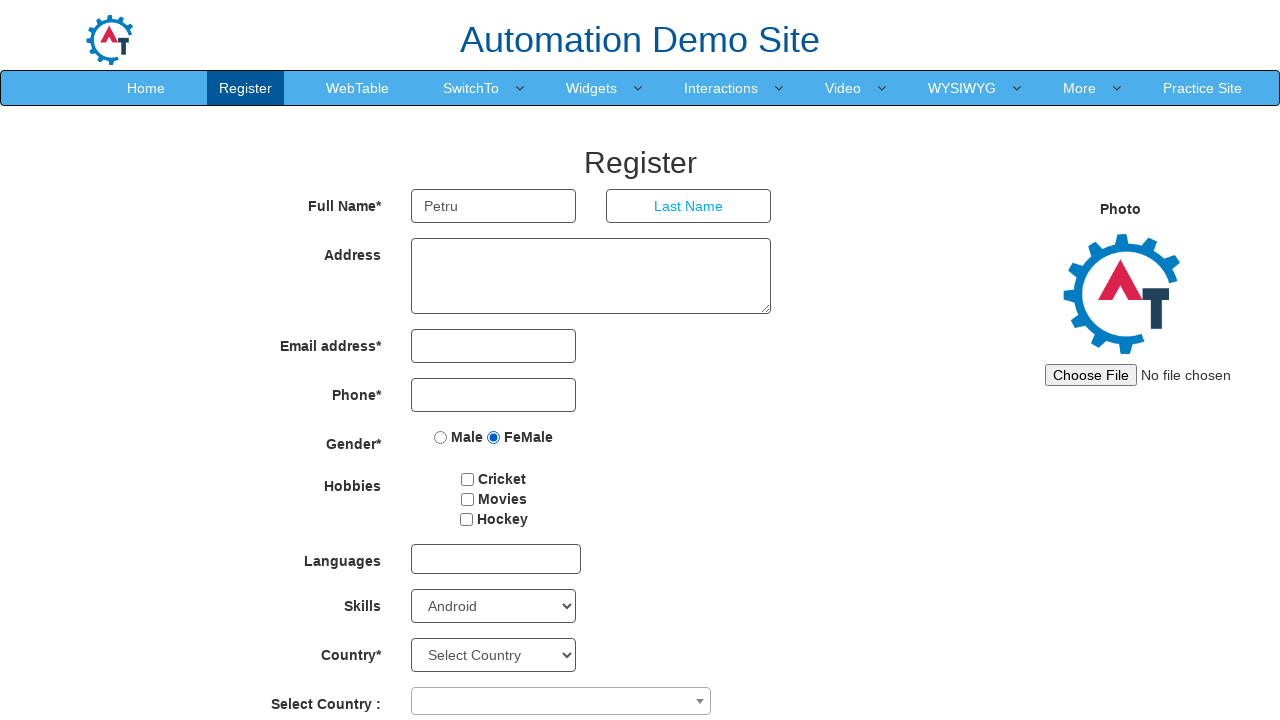

Selected birth year '1970' from year dropdown on #yearbox
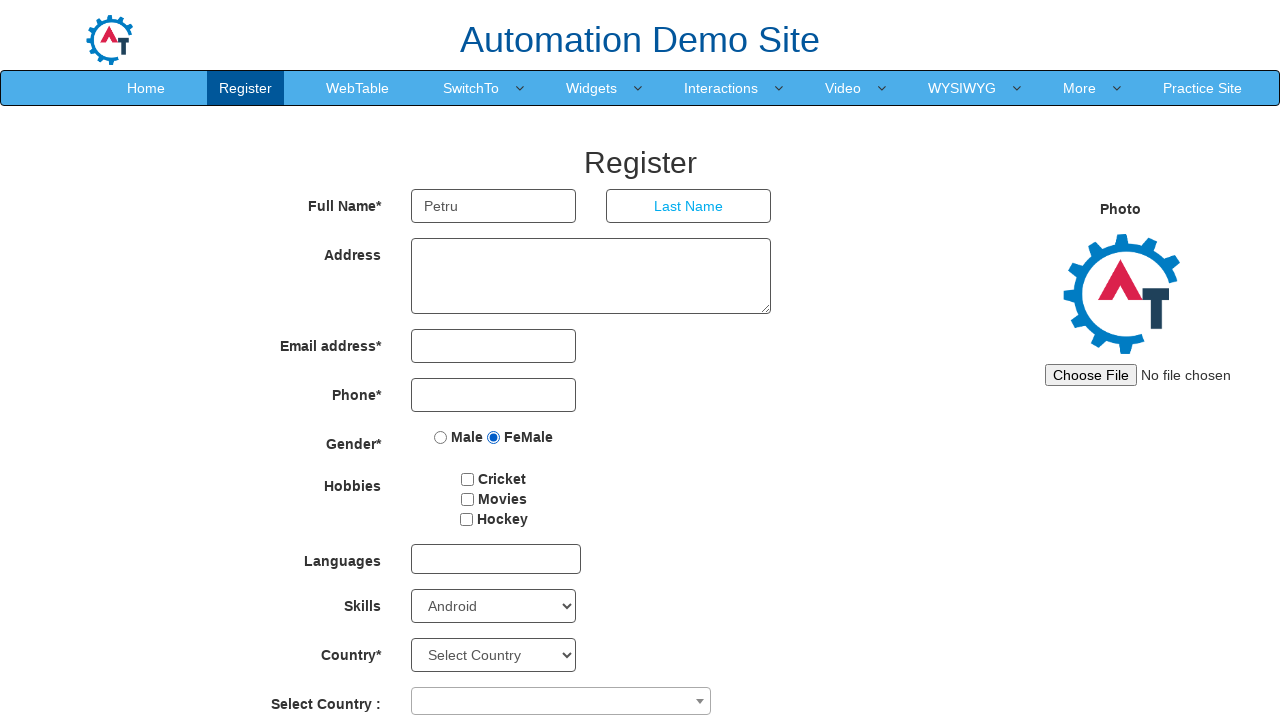

Opened language dropdown at (496, 559) on #msdd
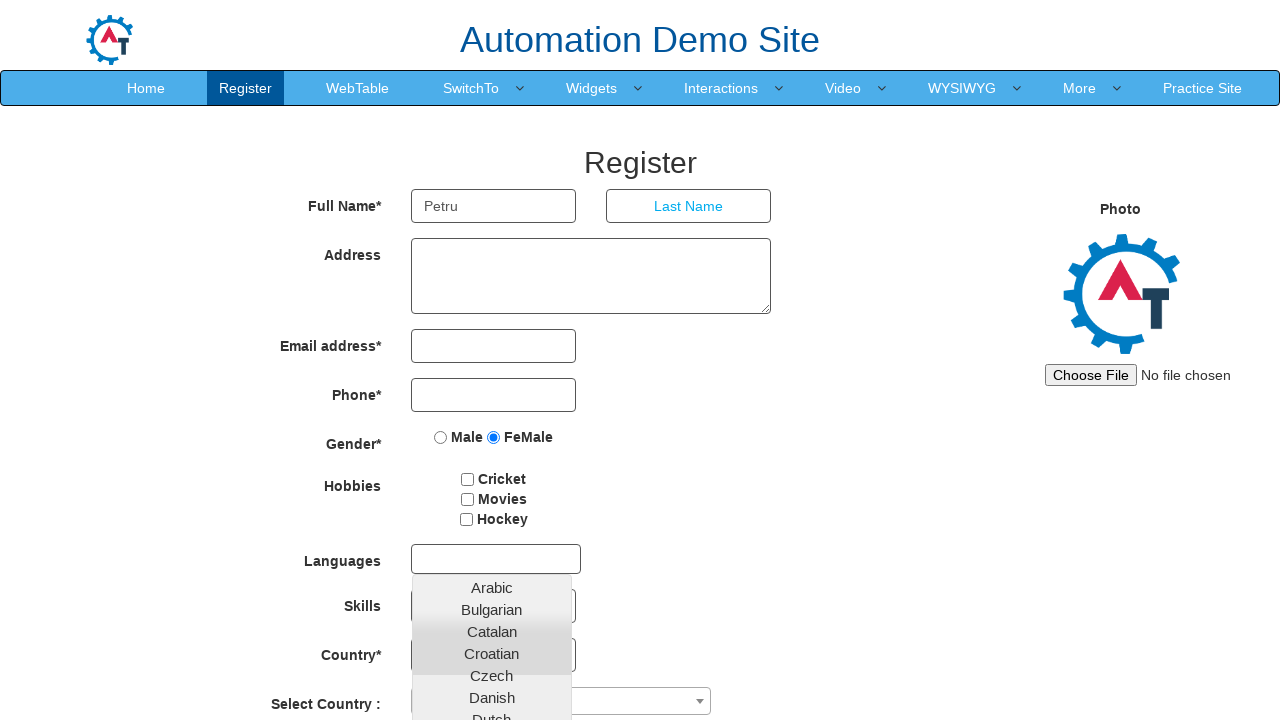

Selected 'Bulgarian' from language list at (492, 609) on xpath=//li[@class='ng-scope']/a[text()='Bulgarian']
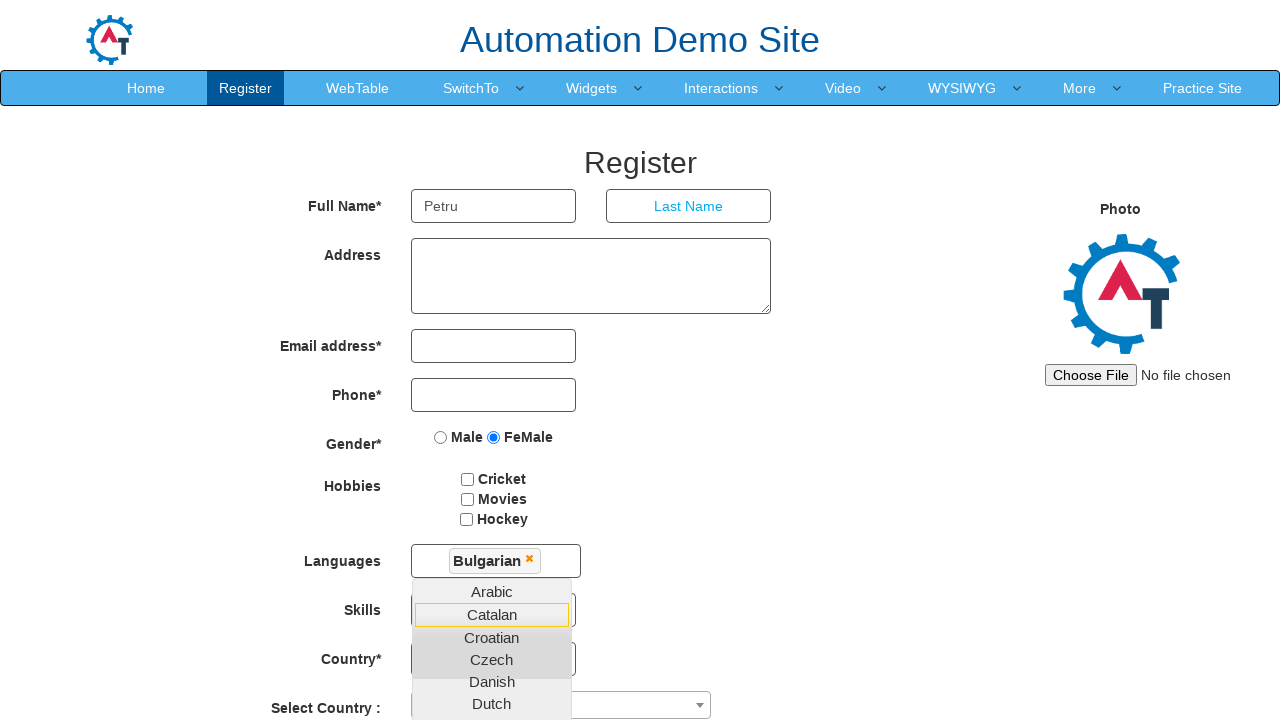

Closed language dropdown by clicking gender field at (494, 437) on input[value='FeMale']
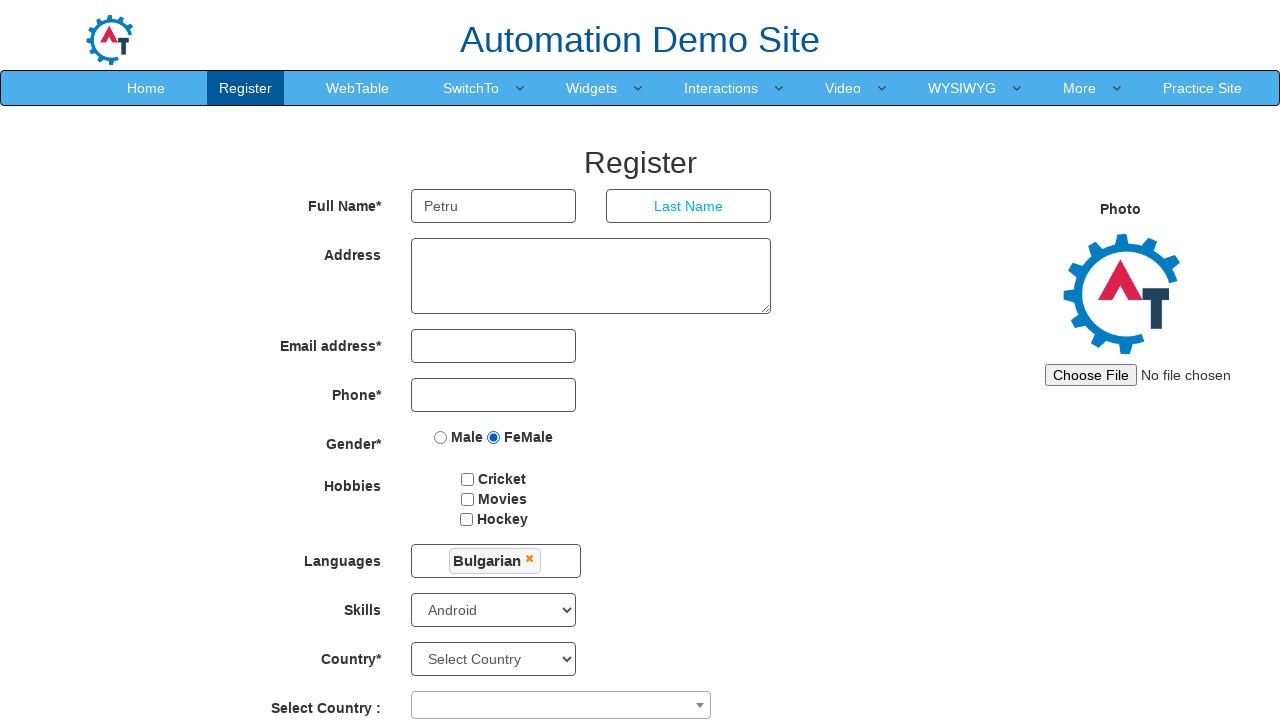

Filled address field with 'Cluj nr 22' on textarea[ng-model='Adress']
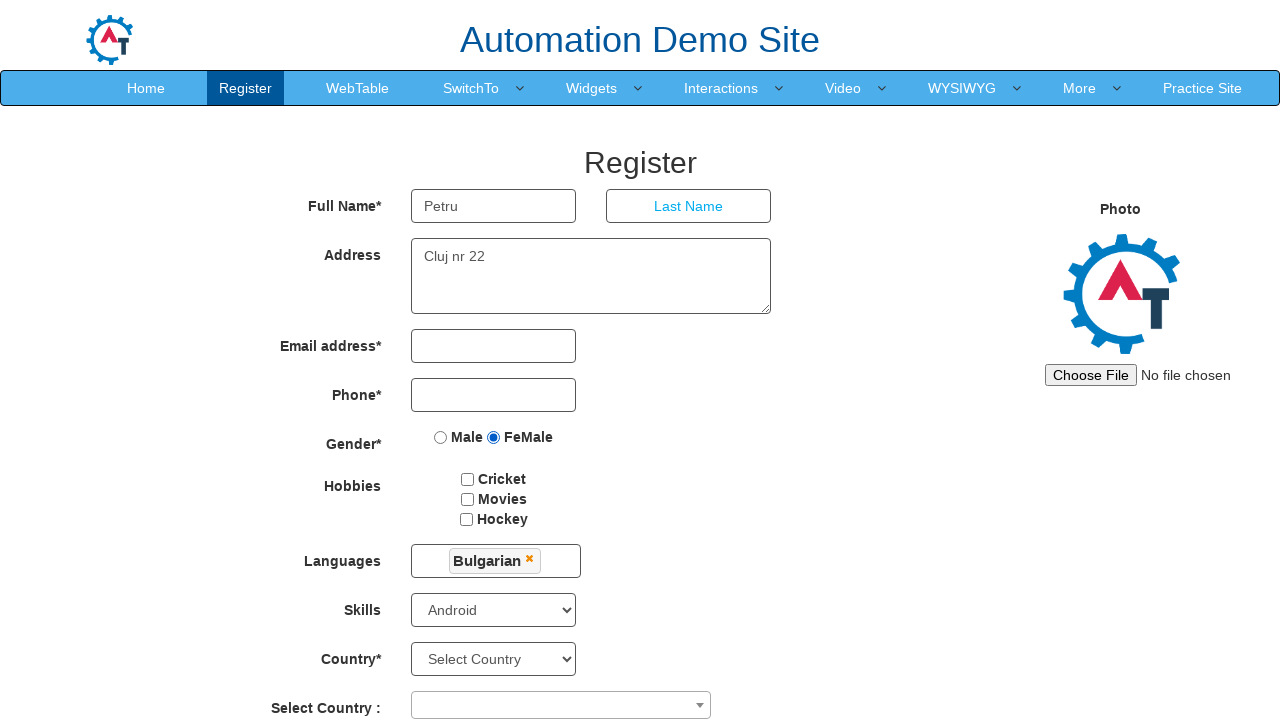

Filled password field with 'securePass123' on #firstpassword
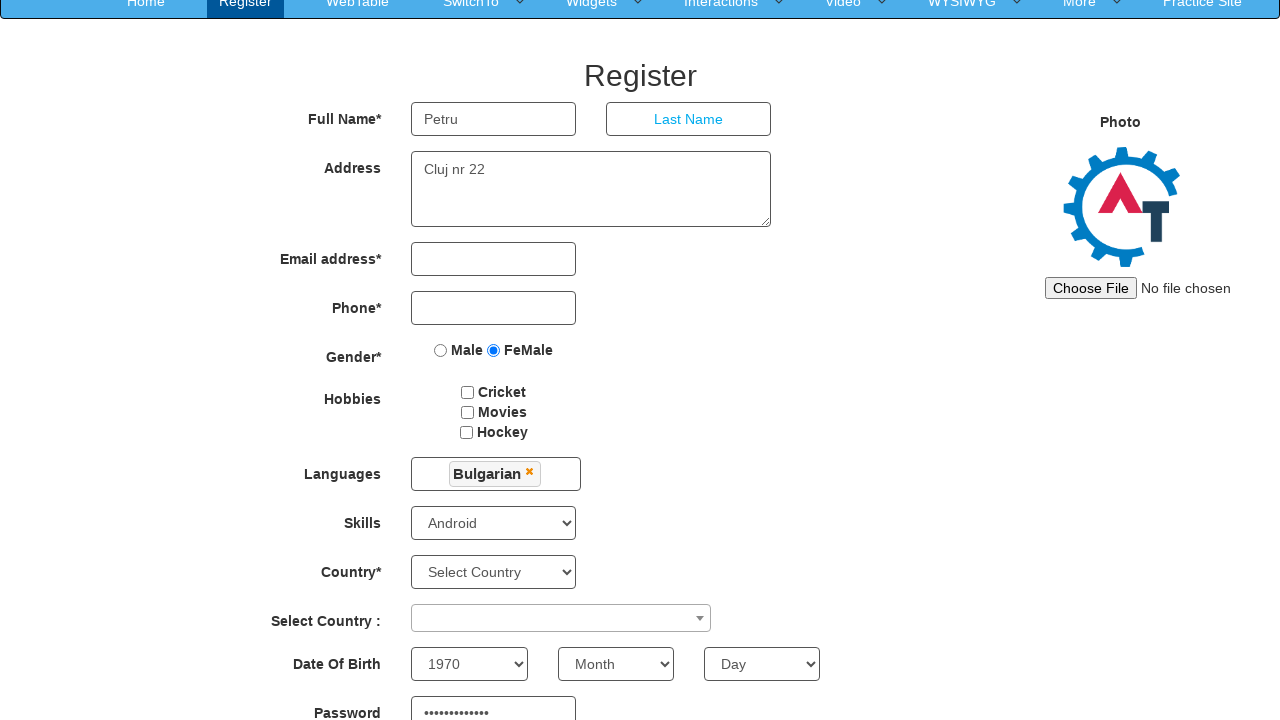

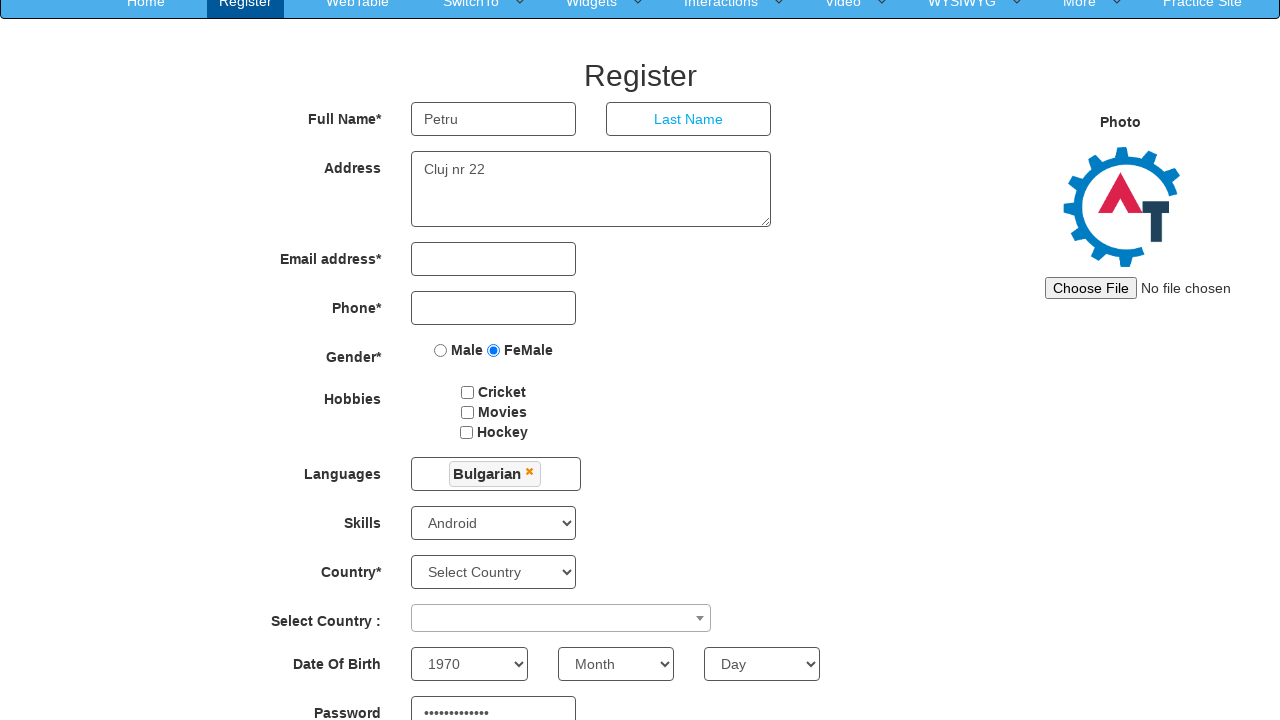